Navigates to the Selenium website and scrolls to a specific element on the page using JavaScript execution

Starting URL: https://www.selenium.dev/

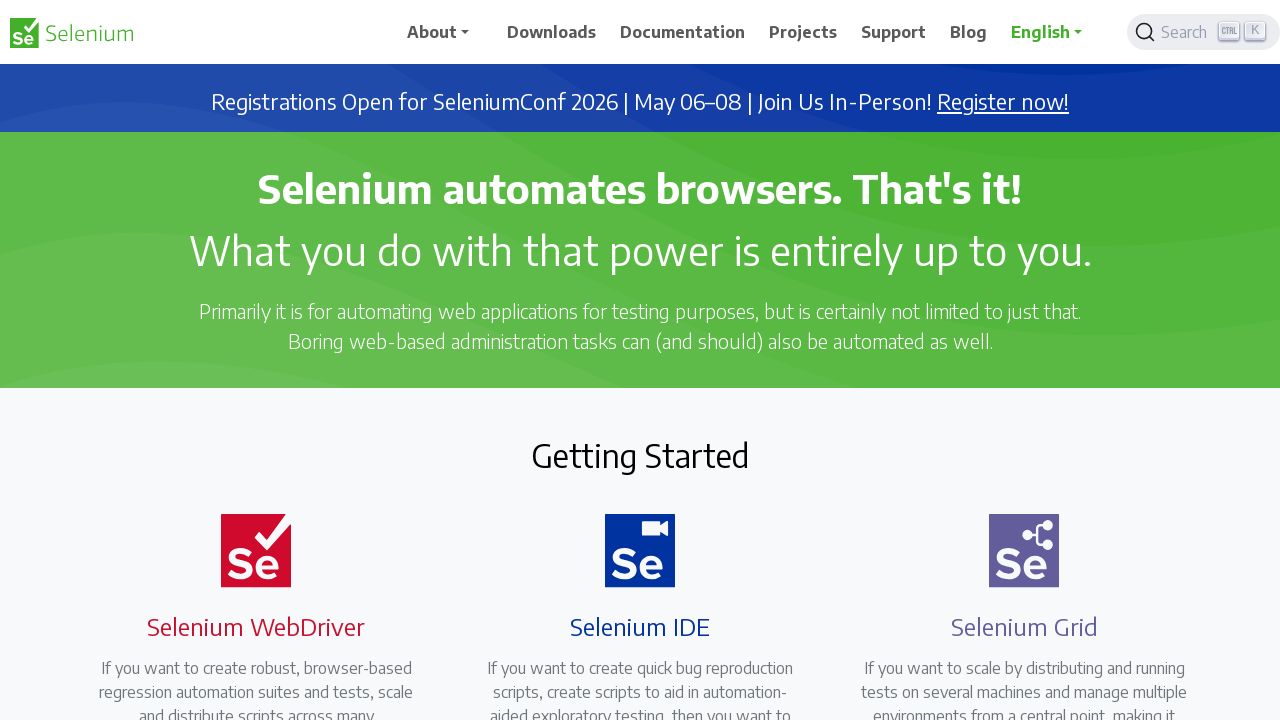

Navigated to Selenium website
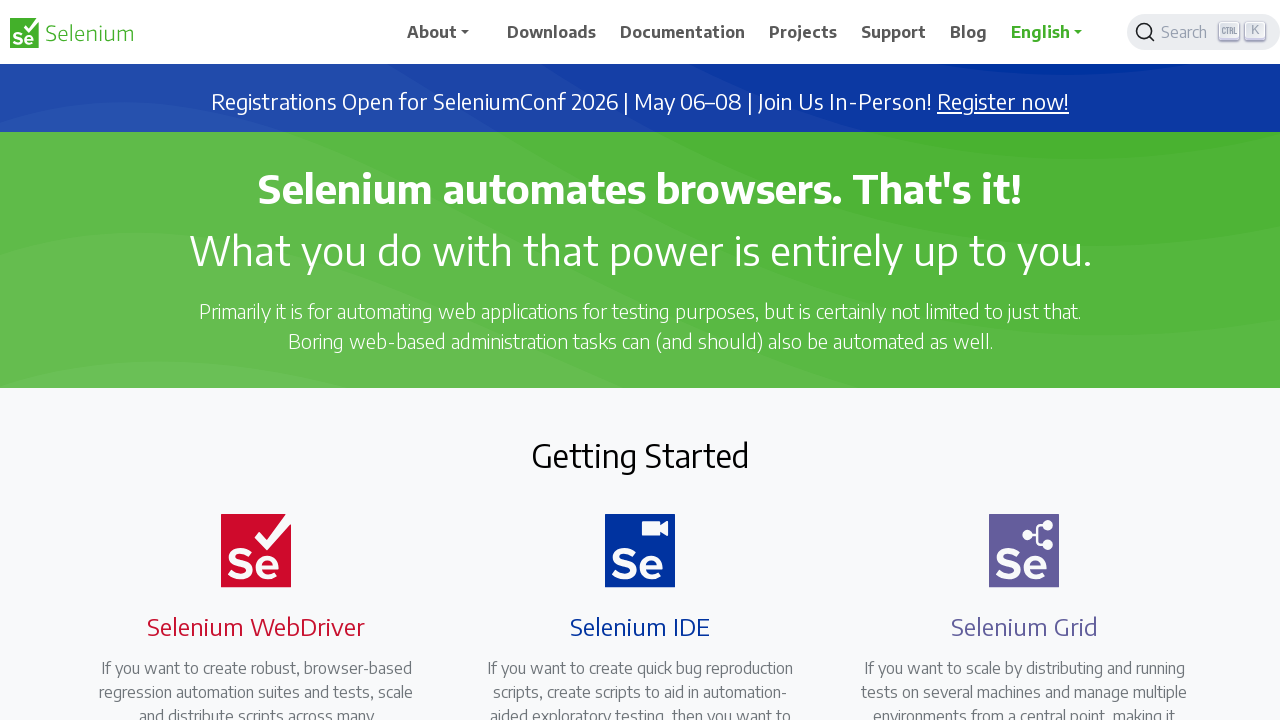

Located first h1 heading element
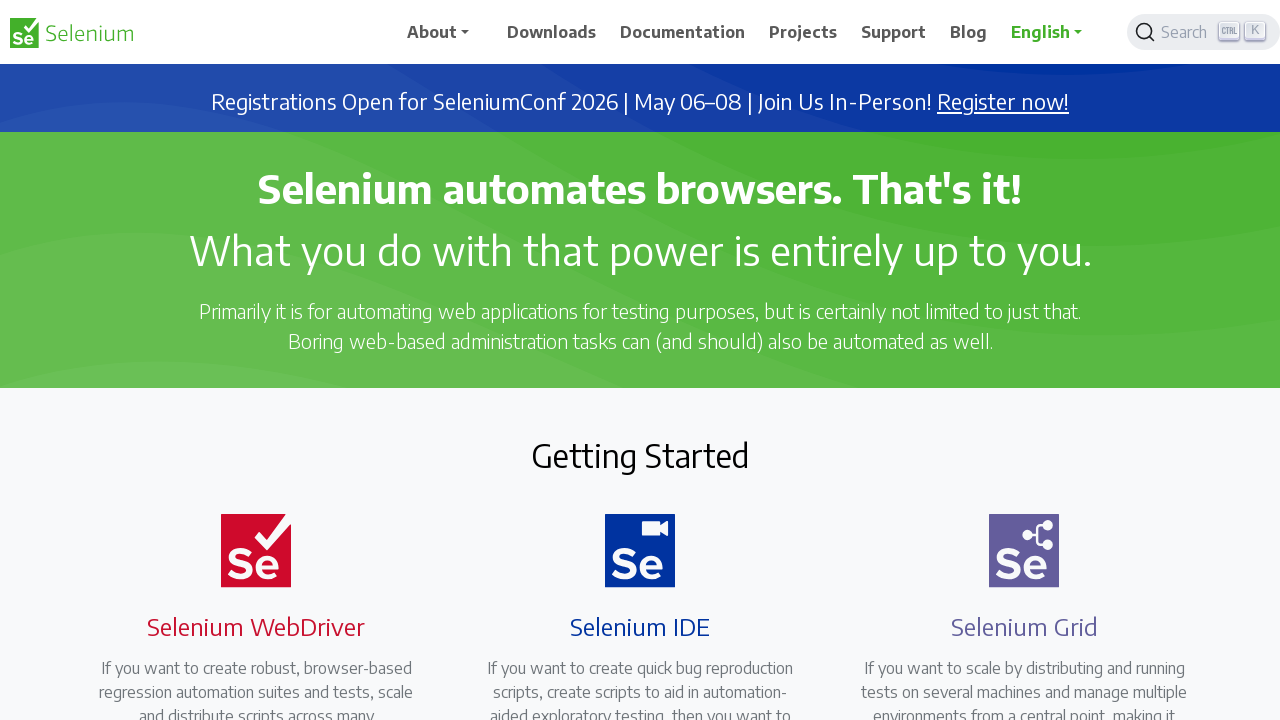

Retrieved bounding box of h1 element
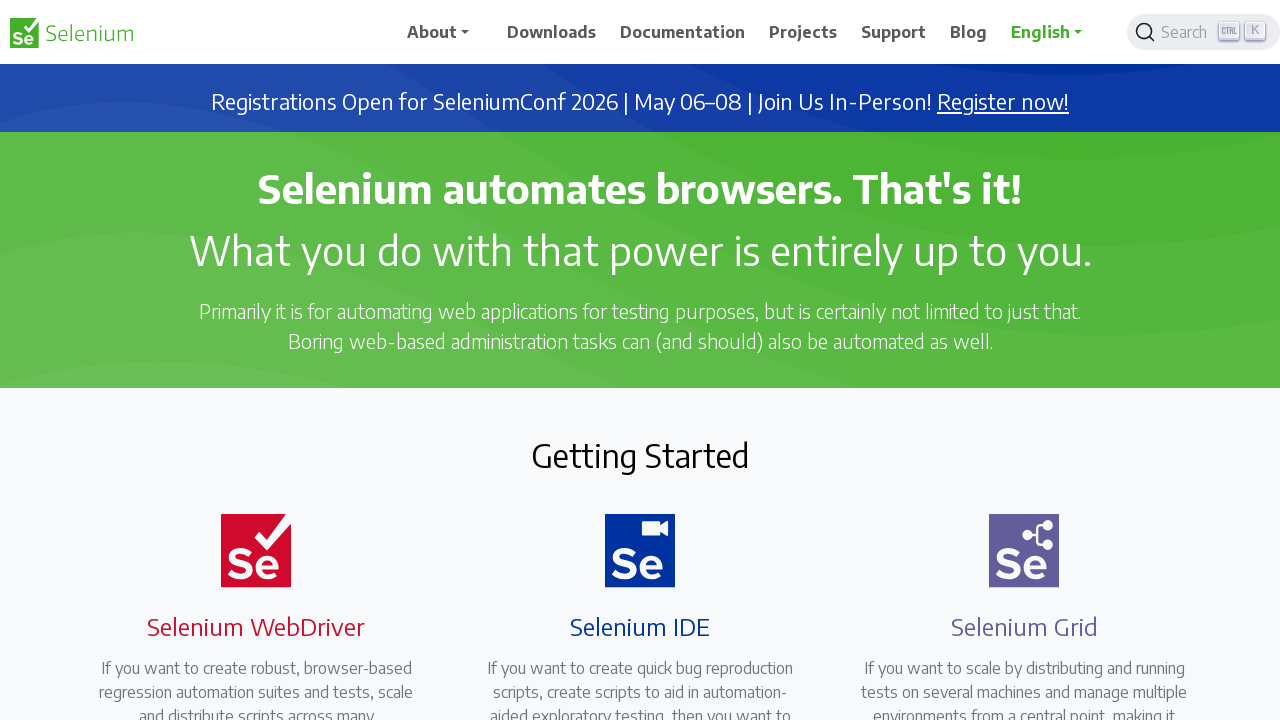

Scrolled to element position (x: 96, y: 163.90625) using JavaScript
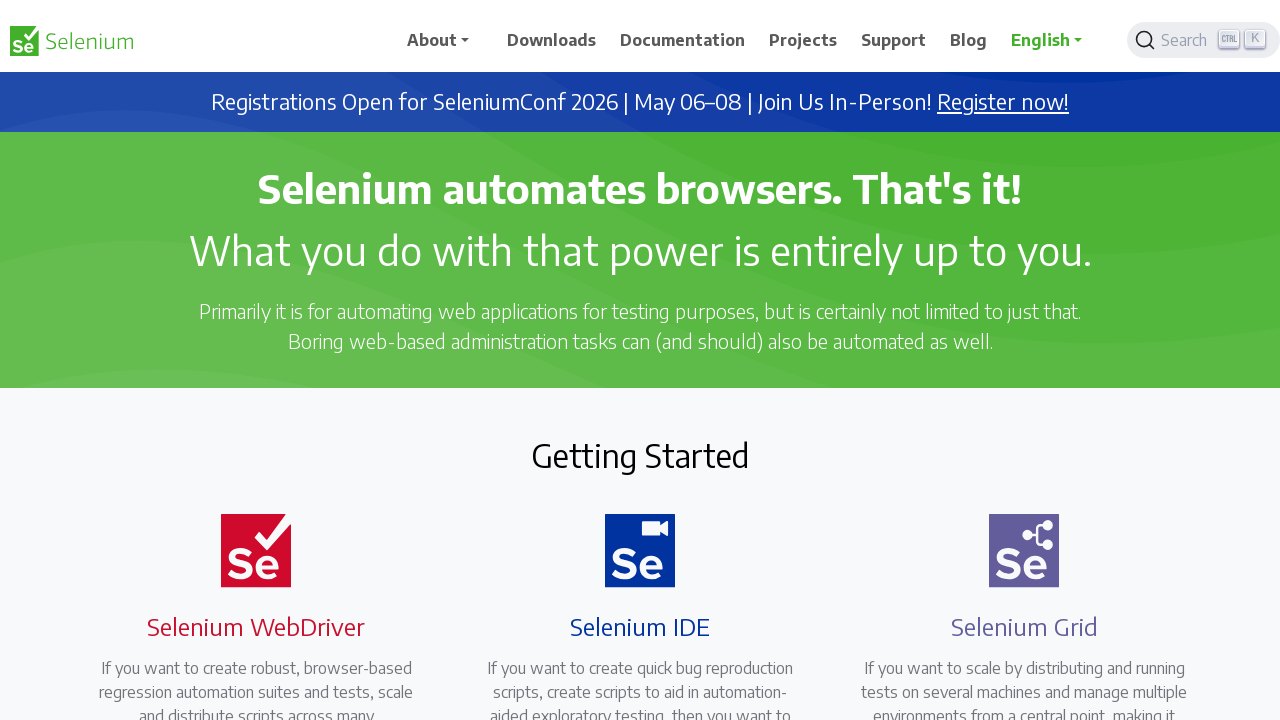

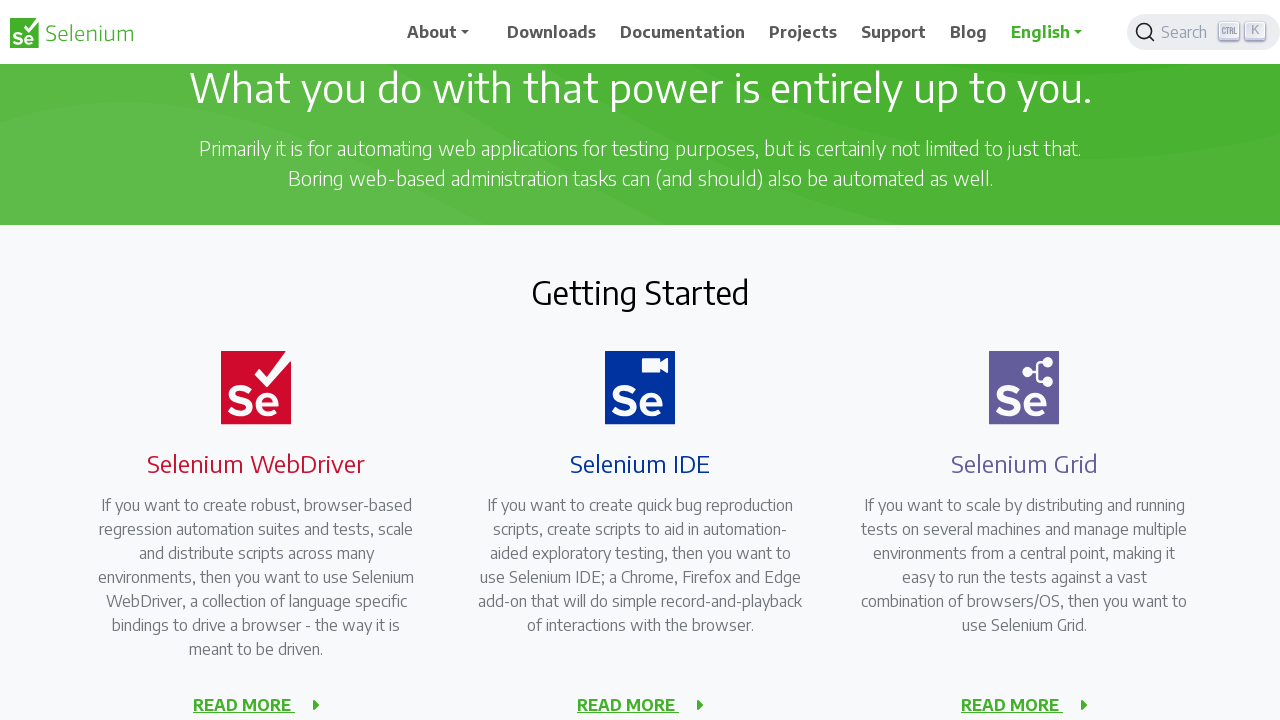